Tests the search functionality on Soccer Zone website by searching for "ball"

Starting URL: https://soccerzone.com/

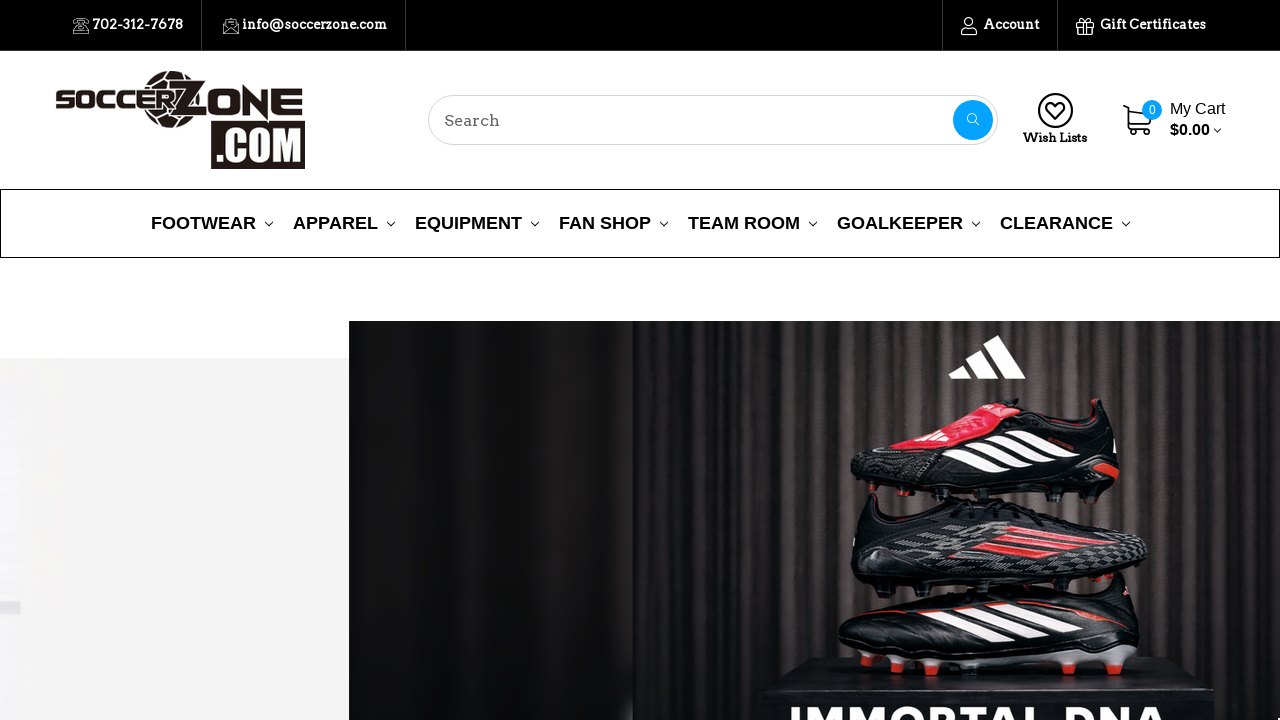

Clicked on search box at (713, 120) on input[name='search_query_adv']
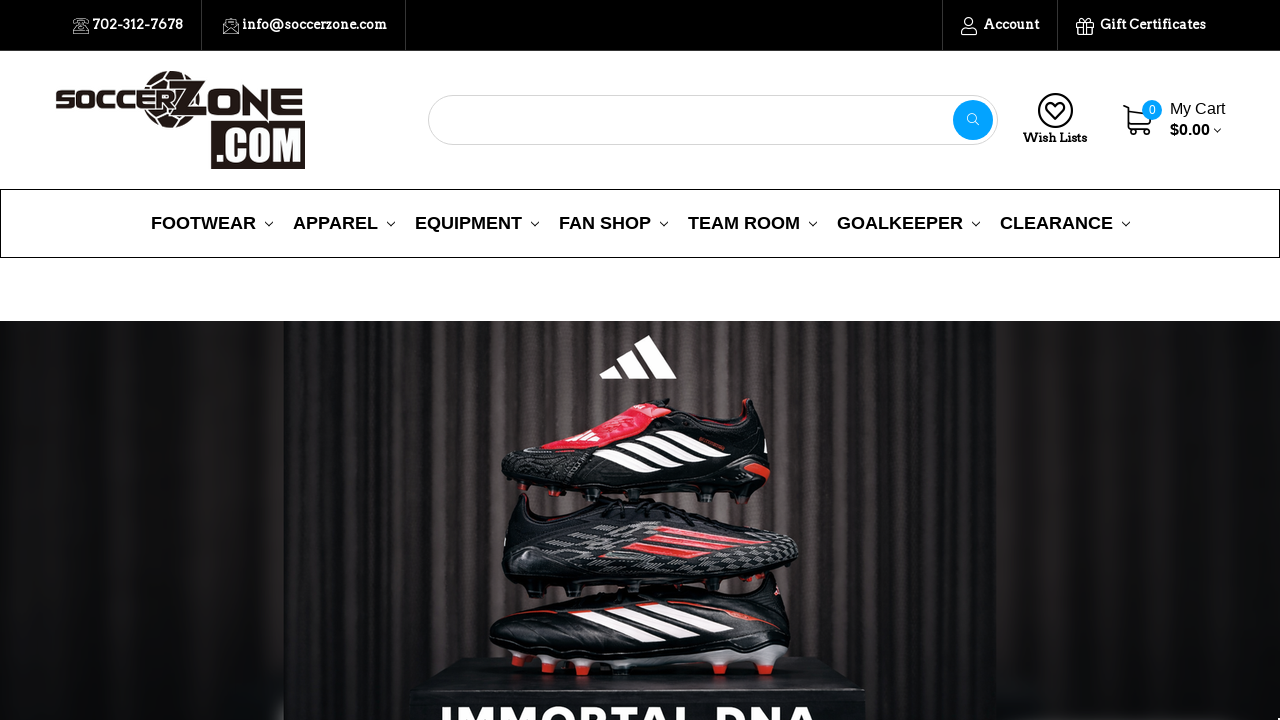

Filled search box with 'ball' on input[name='search_query_adv']
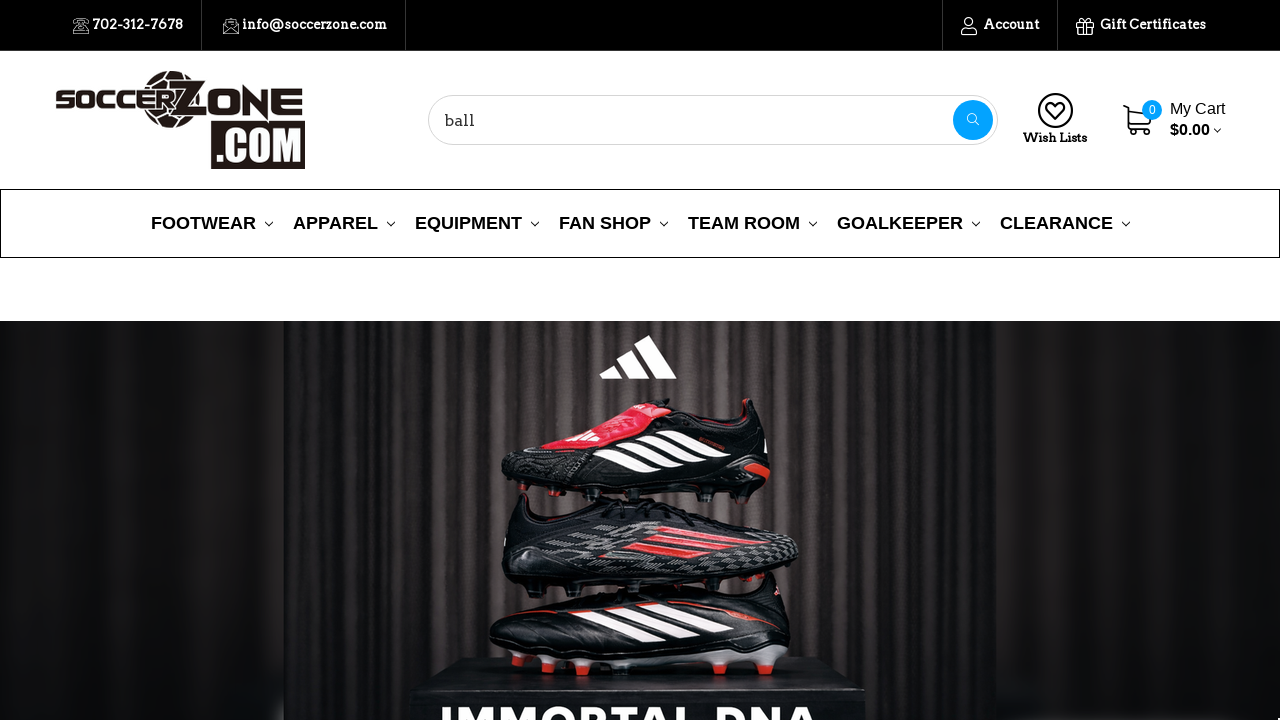

Clicked search button to search for ball at (973, 120) on button[name='go']
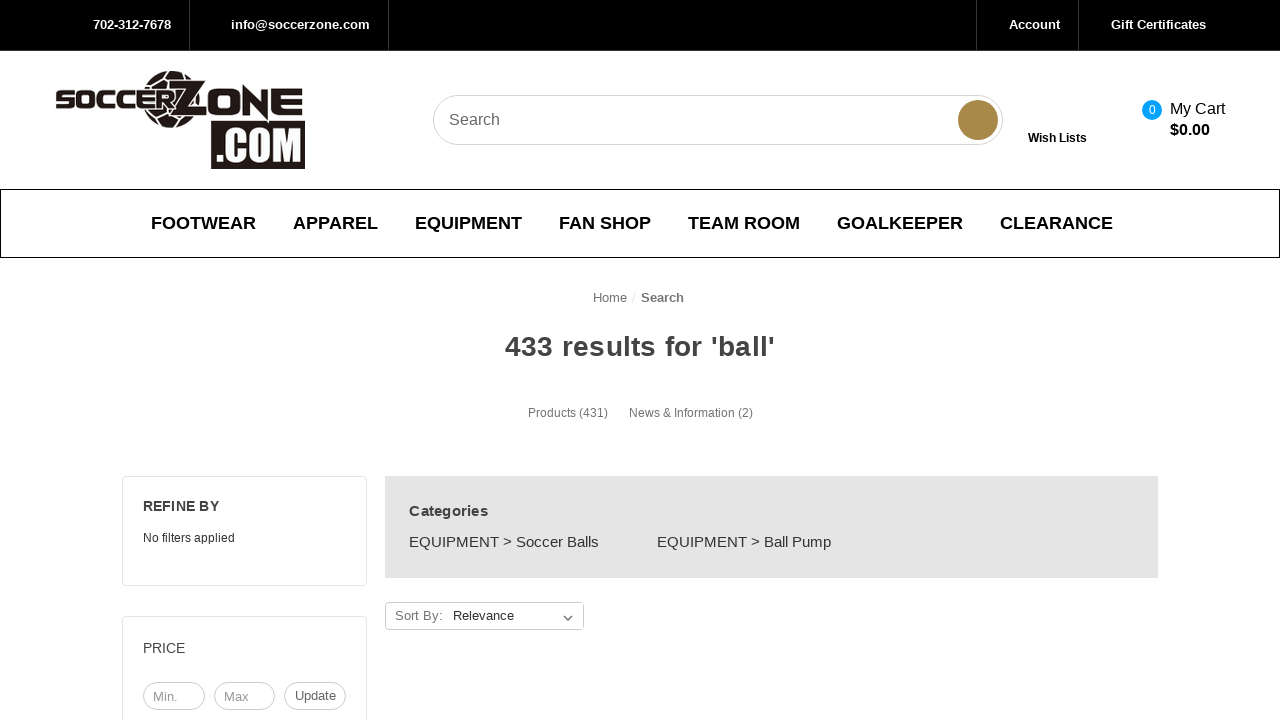

Verified URL changed to search results page
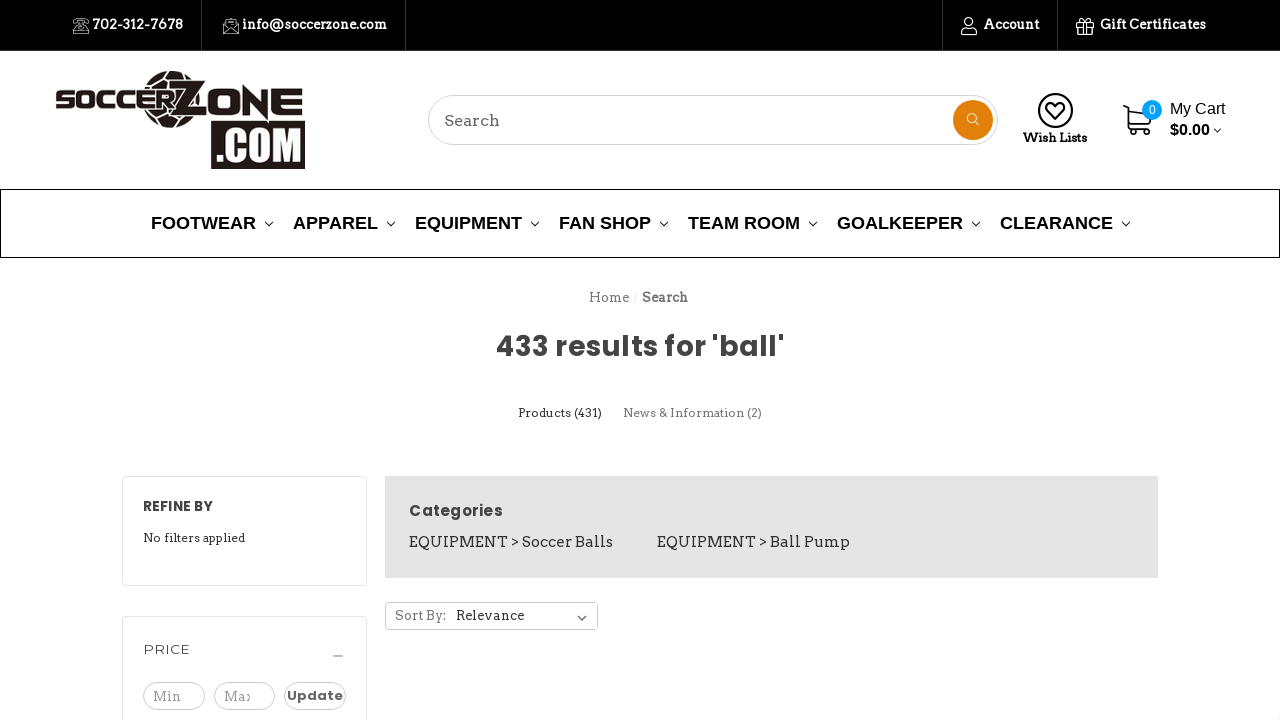

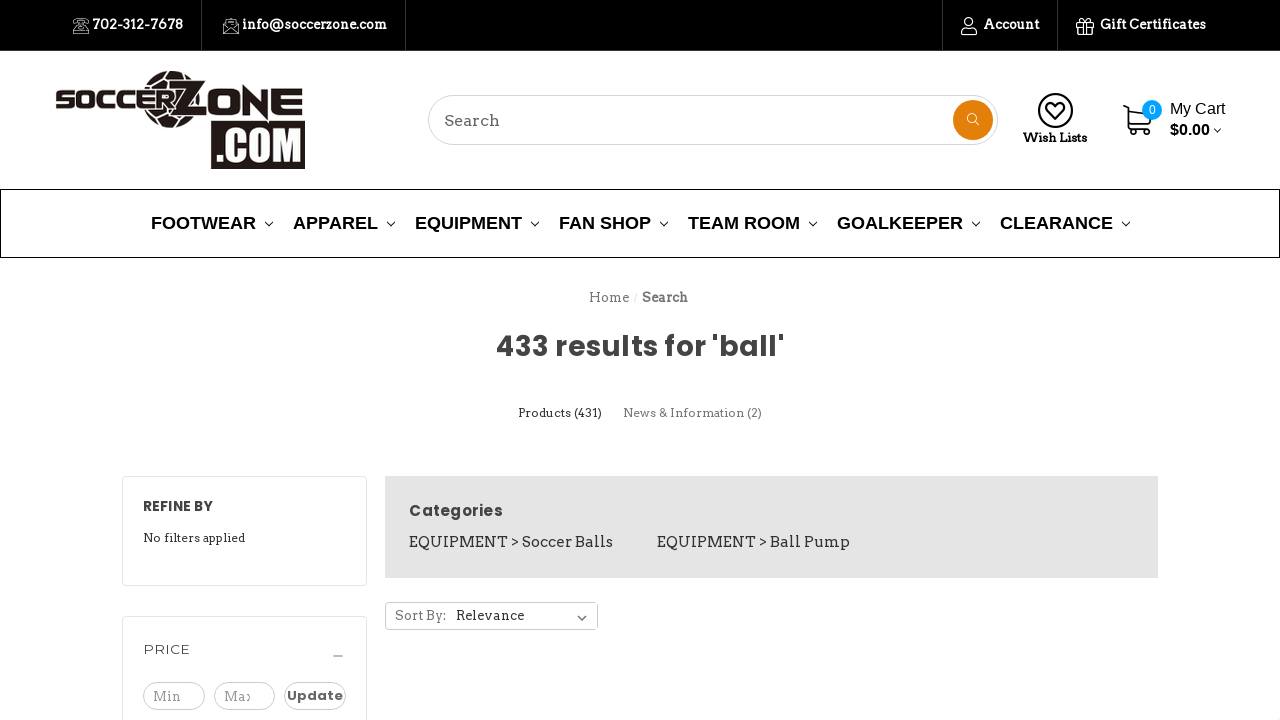